Tests checkbox interaction by selecting specific checkboxes on a practice form

Starting URL: https://practice.expandtesting.com/checkboxes

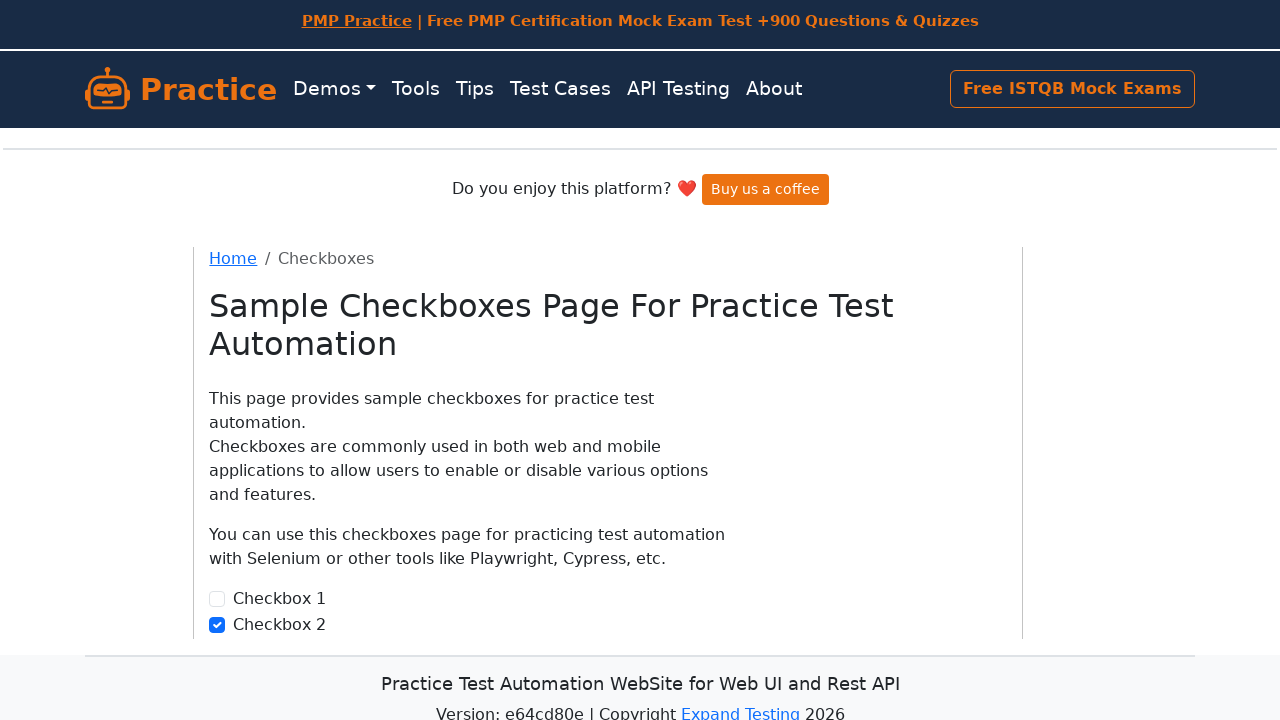

Waited for checkboxes to load on the practice form
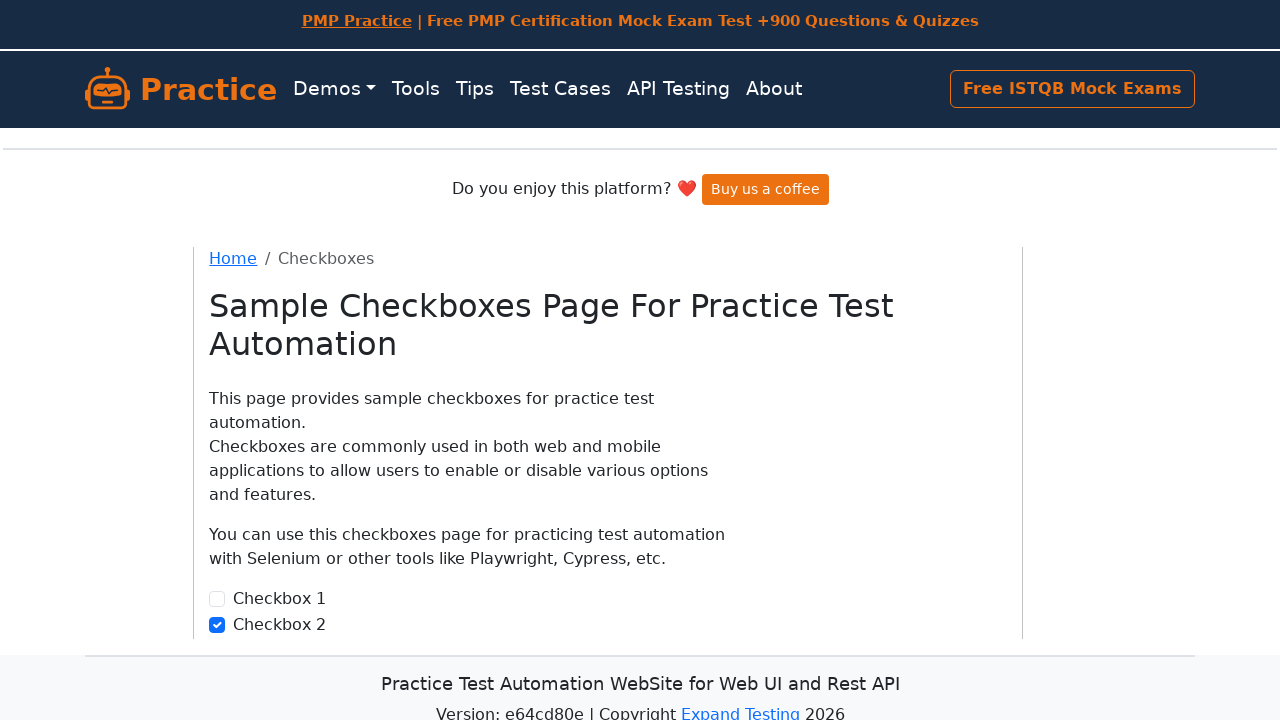

Retrieved all checkboxes from the page - found 2 checkboxes total
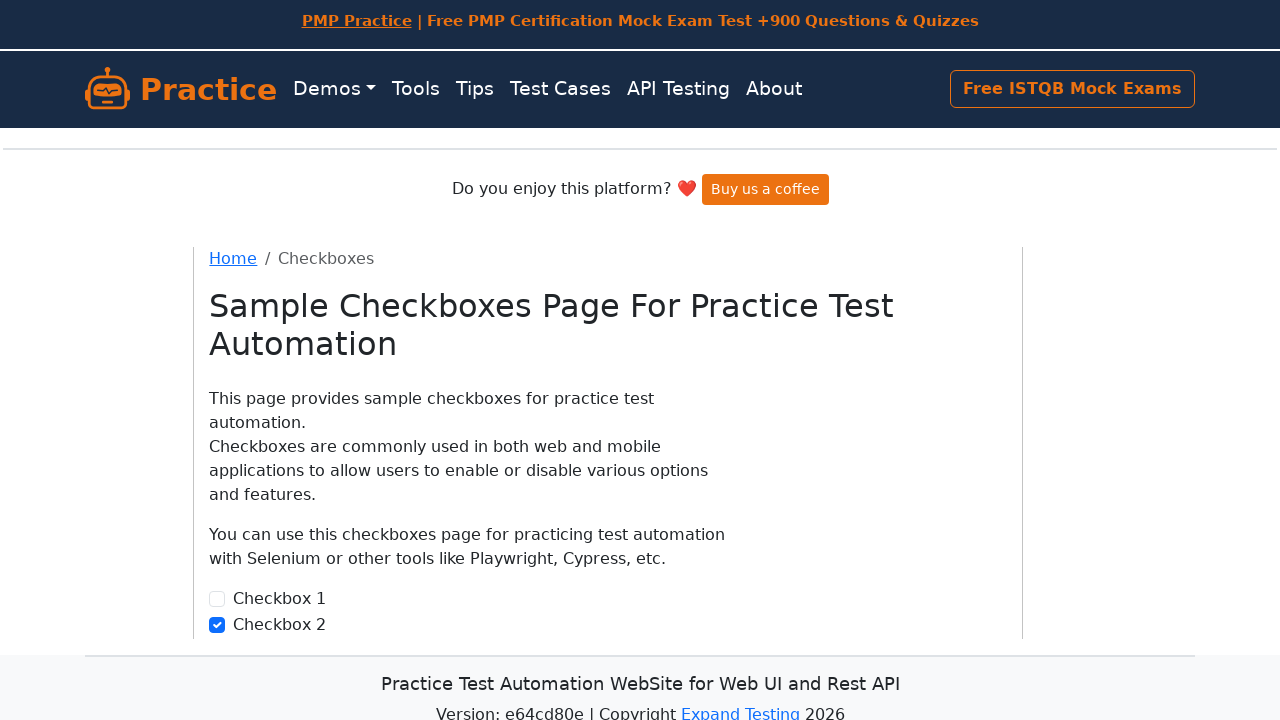

Selected checkbox 1 at (217, 599) on input#checkbox1
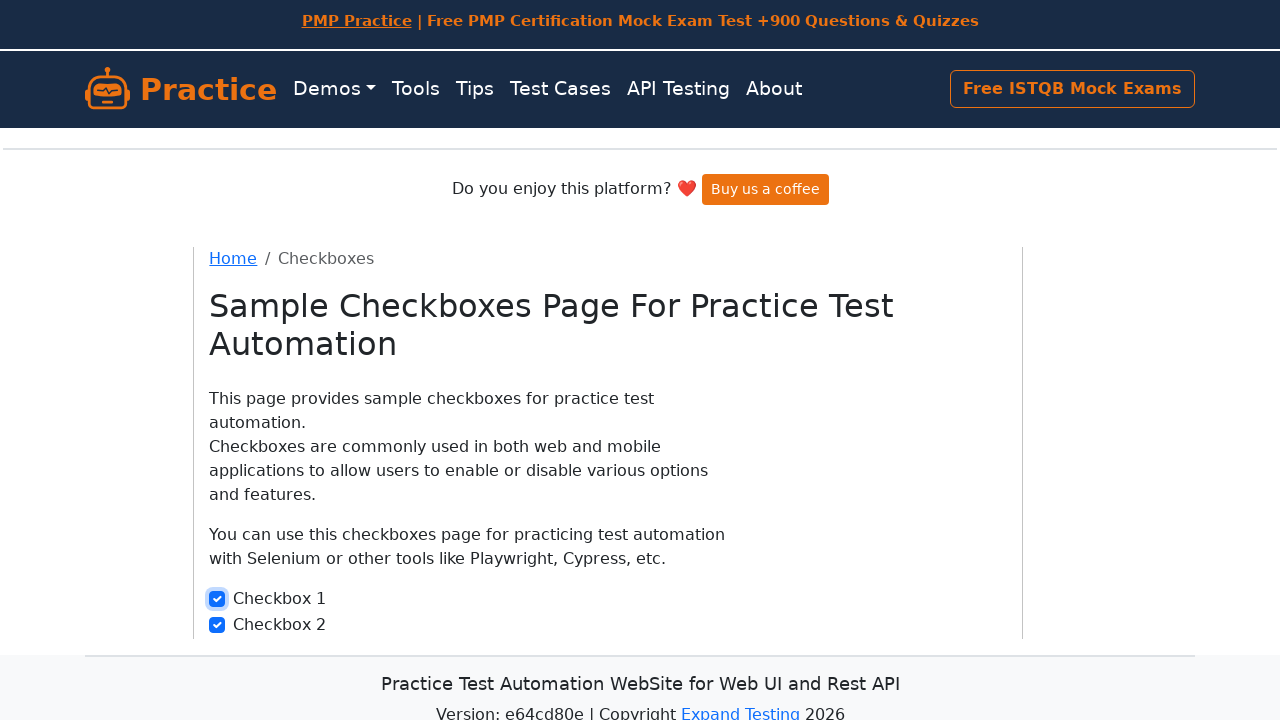

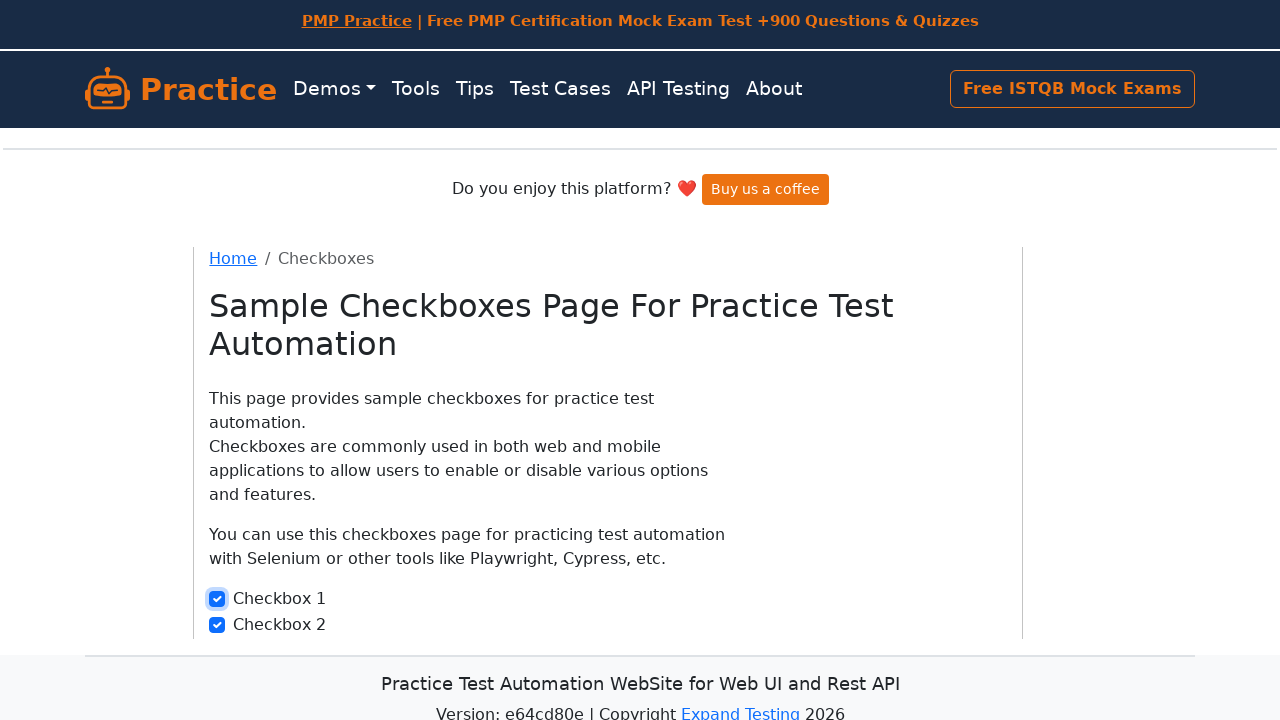